Tests checkbox functionality by verifying initial states and toggling checkboxes on a demo page

Starting URL: http://the-internet.herokuapp.com/checkboxes

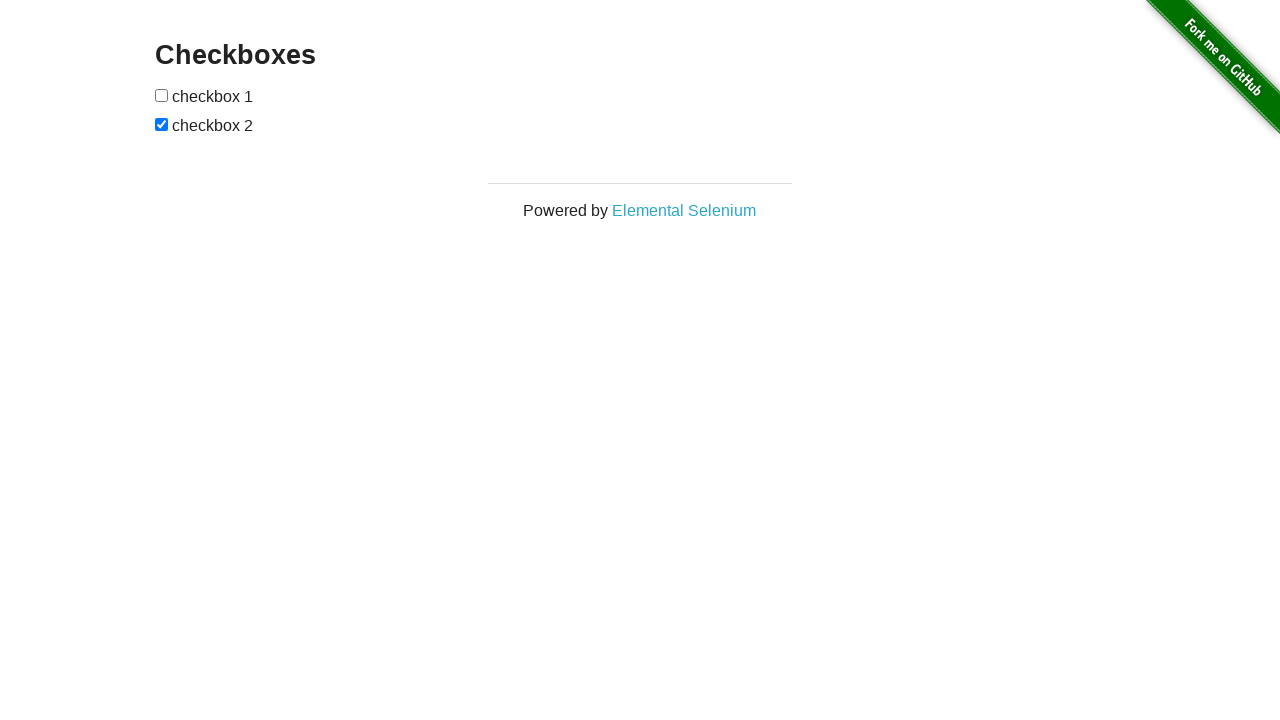

Navigated to checkbox demo page
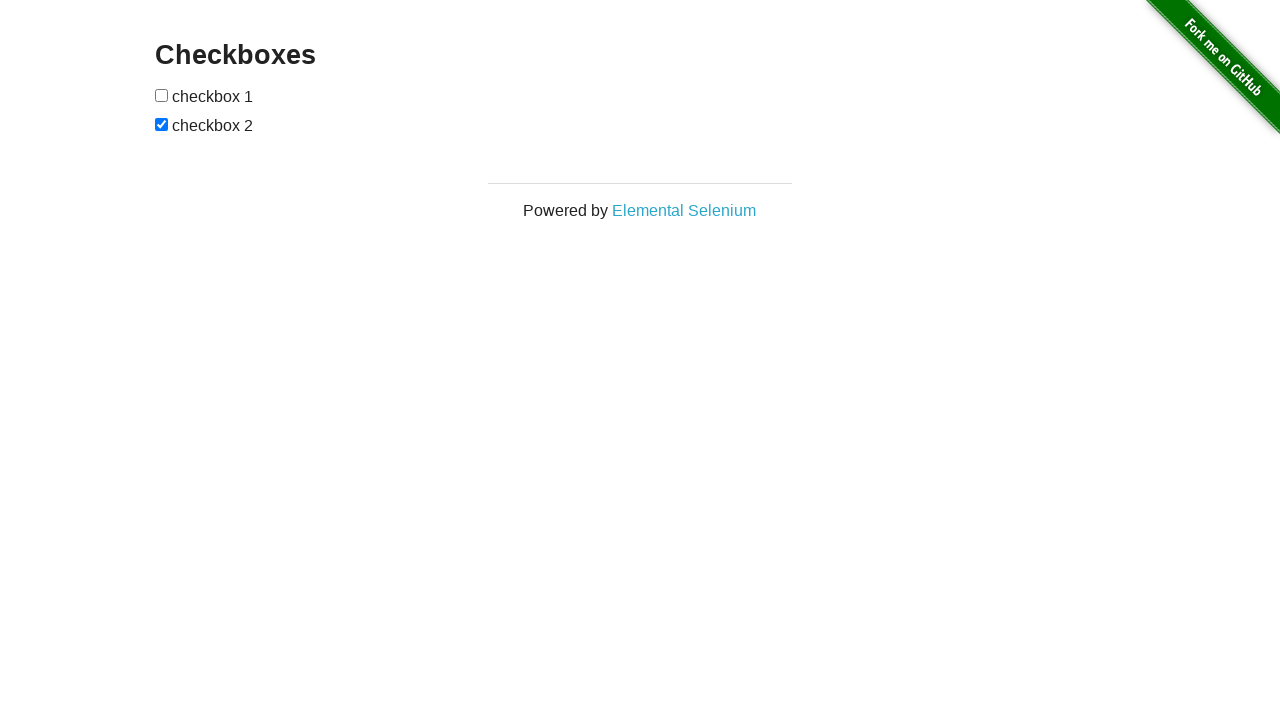

Retrieved all checkboxes from the page
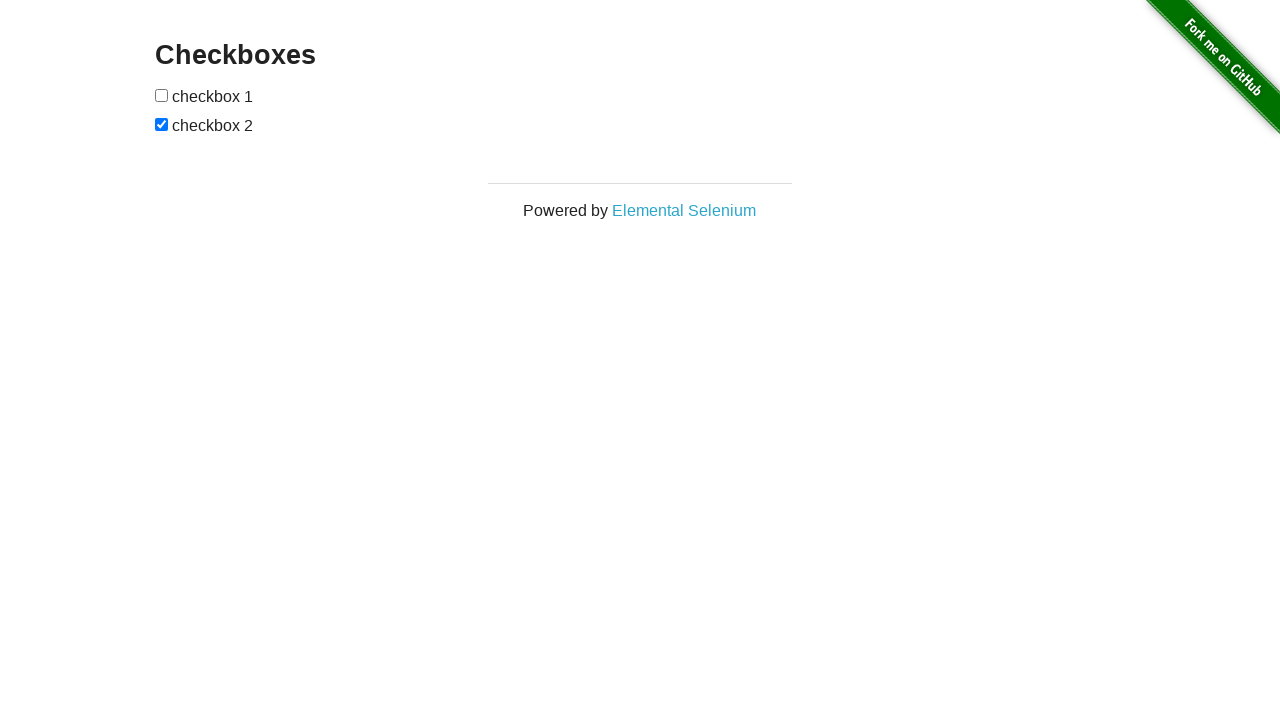

Selected first checkbox element
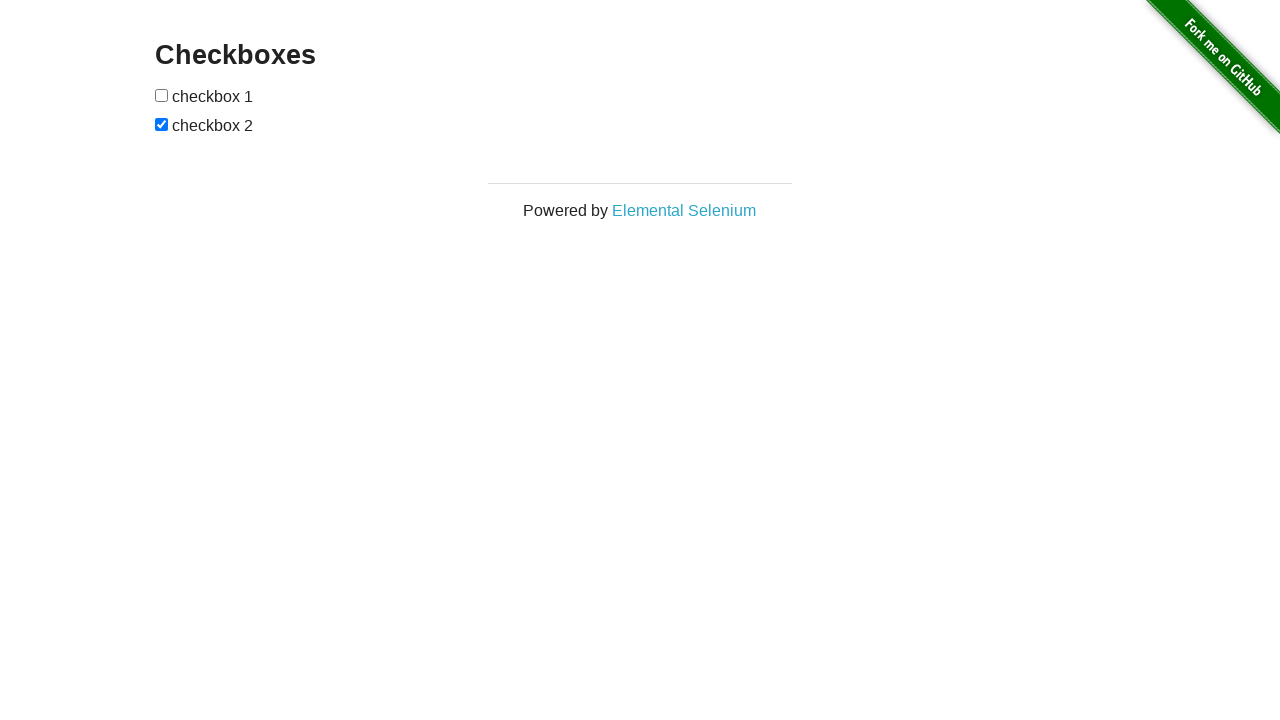

Verified first checkbox is unchecked initially
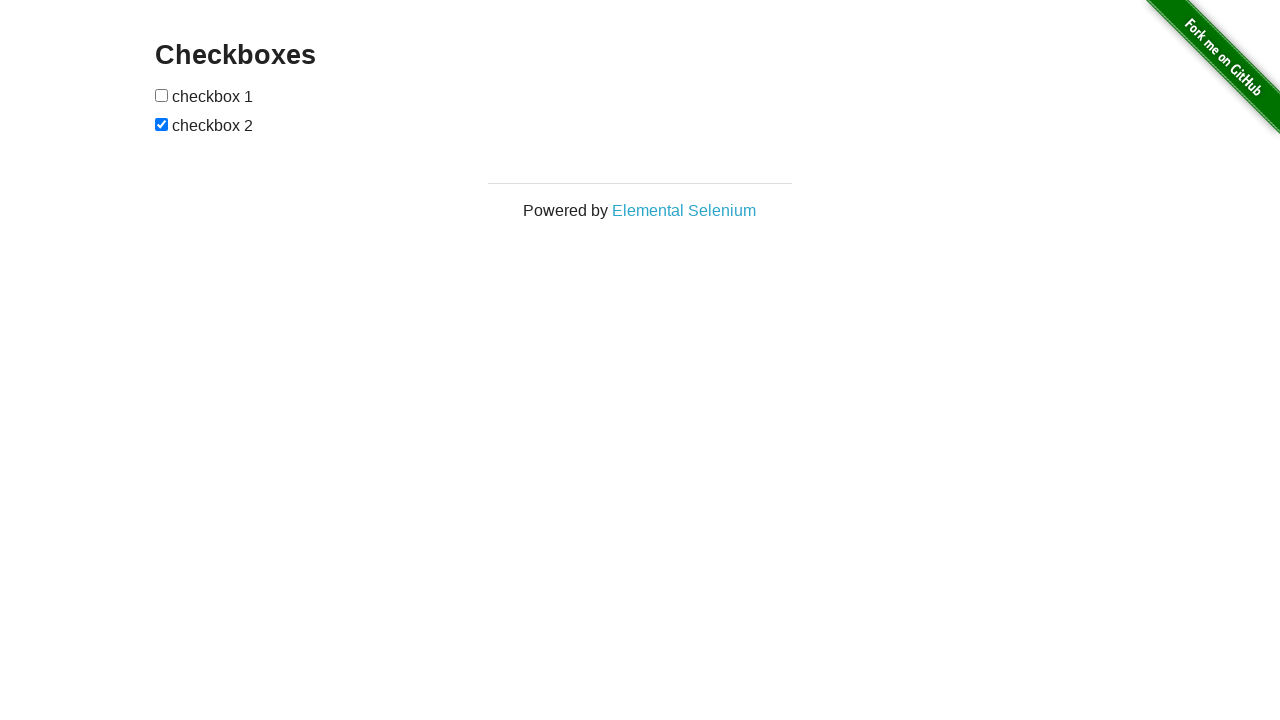

Clicked first checkbox to check it at (162, 95) on xpath=//input[@type='checkbox'] >> nth=0
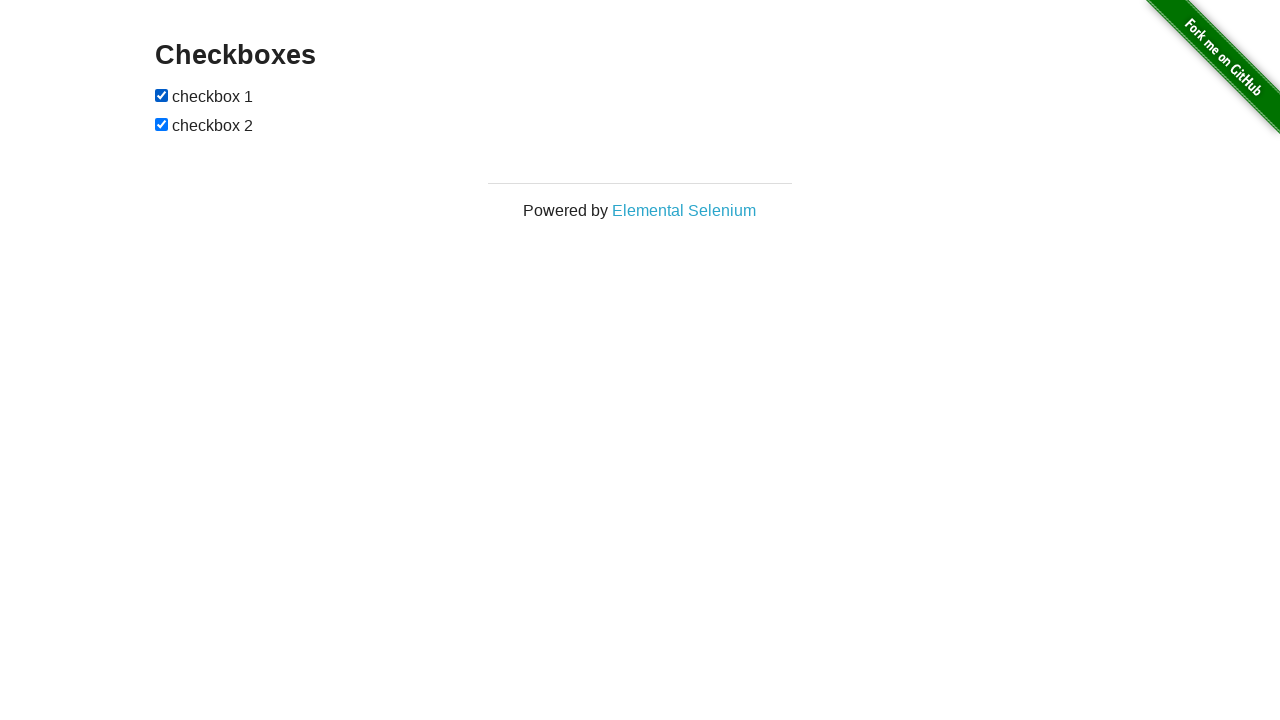

Verified first checkbox is now checked
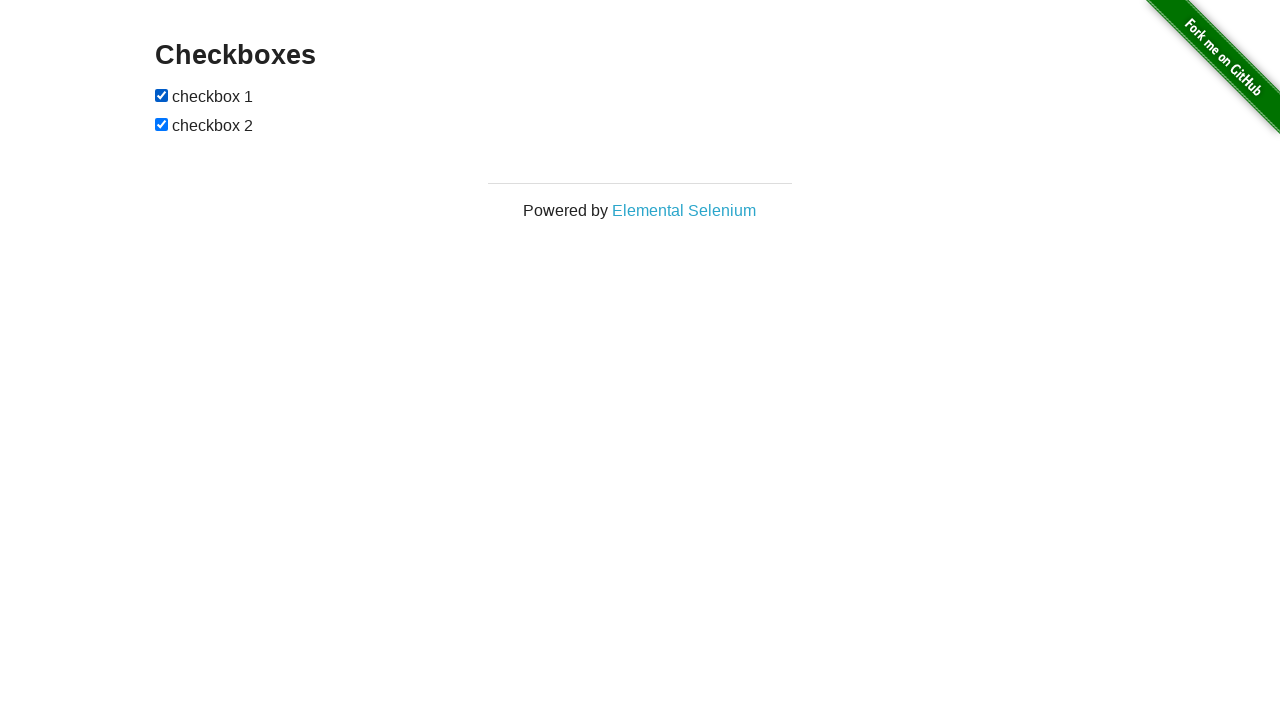

Selected second checkbox element
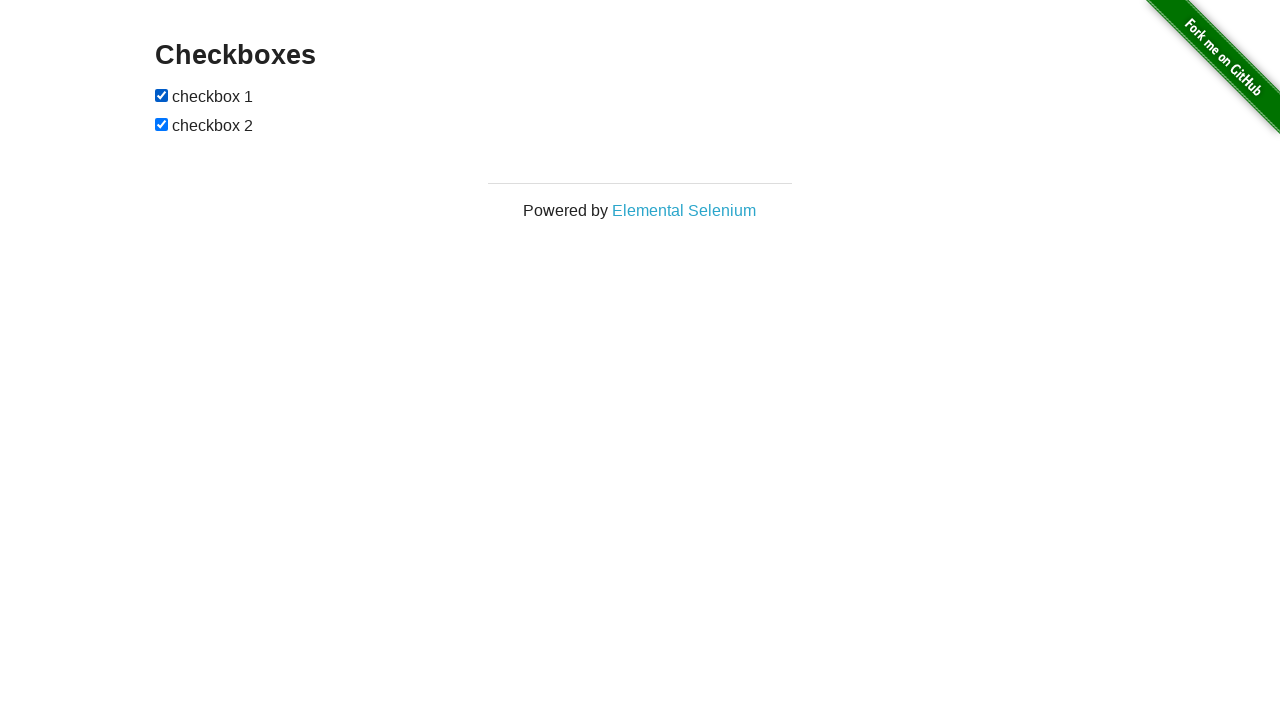

Verified second checkbox is checked initially
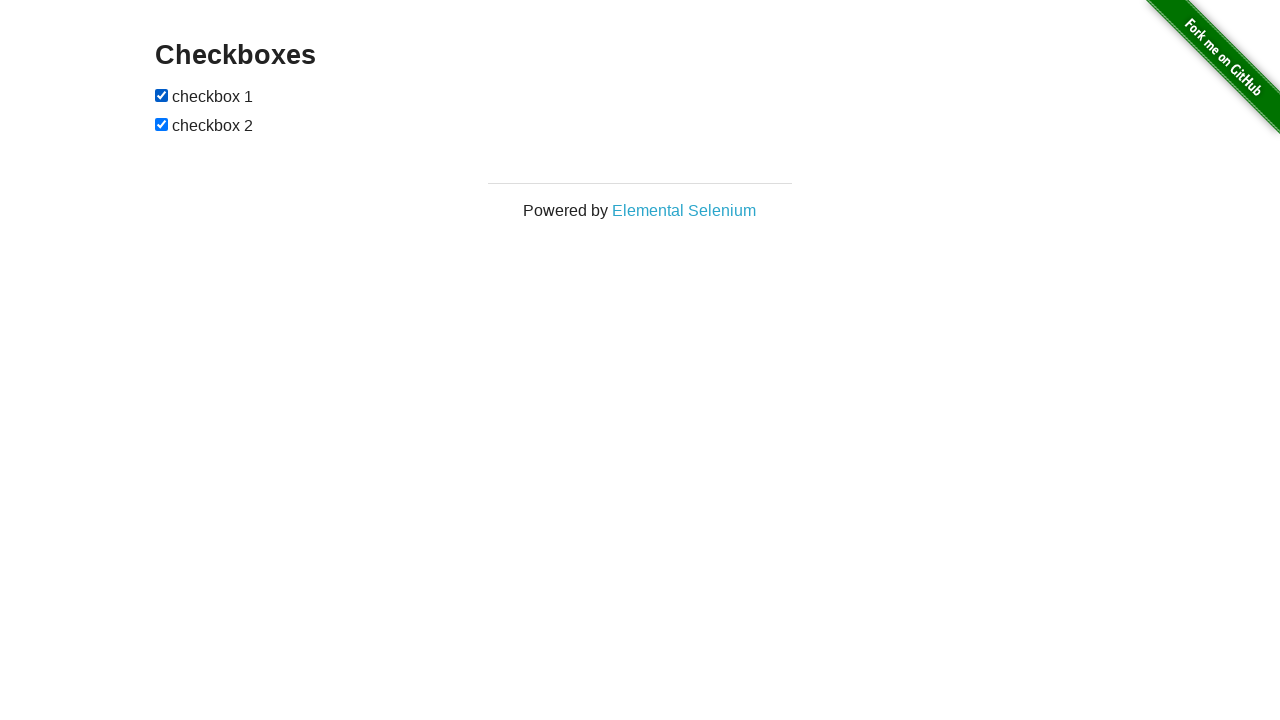

Clicked second checkbox to uncheck it at (162, 124) on xpath=//input[@type='checkbox'] >> nth=1
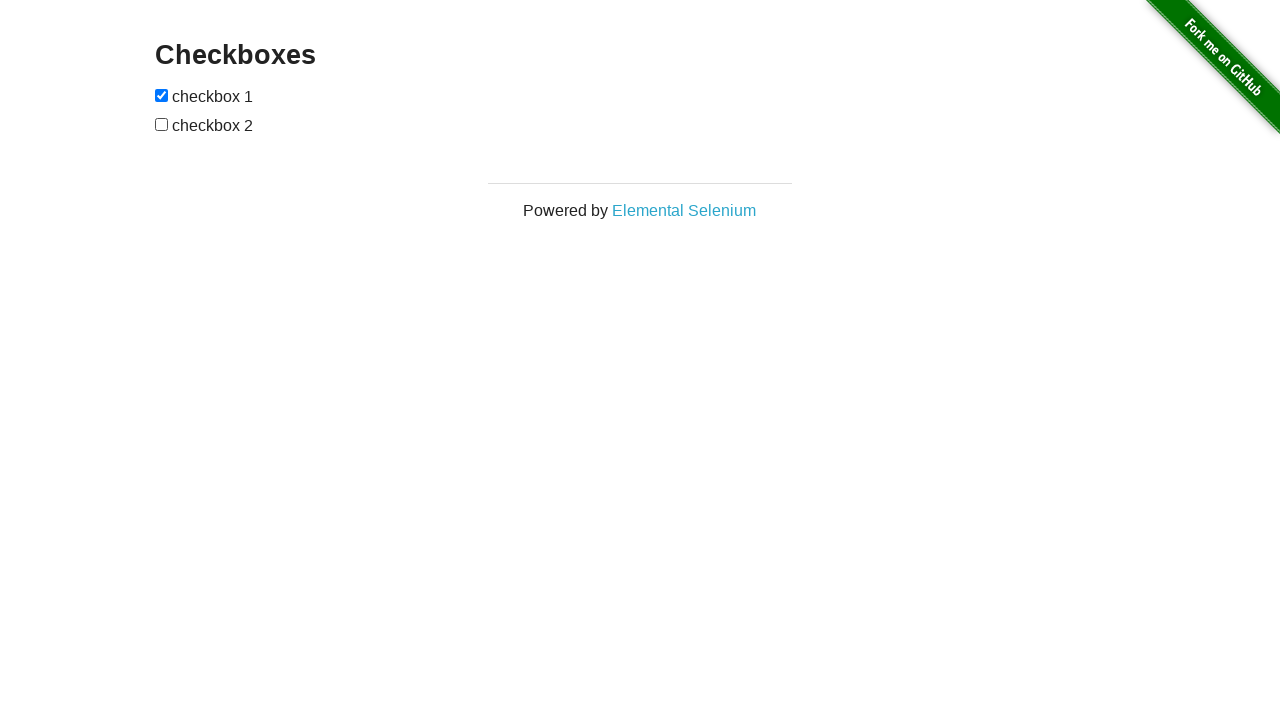

Verified second checkbox is now unchecked
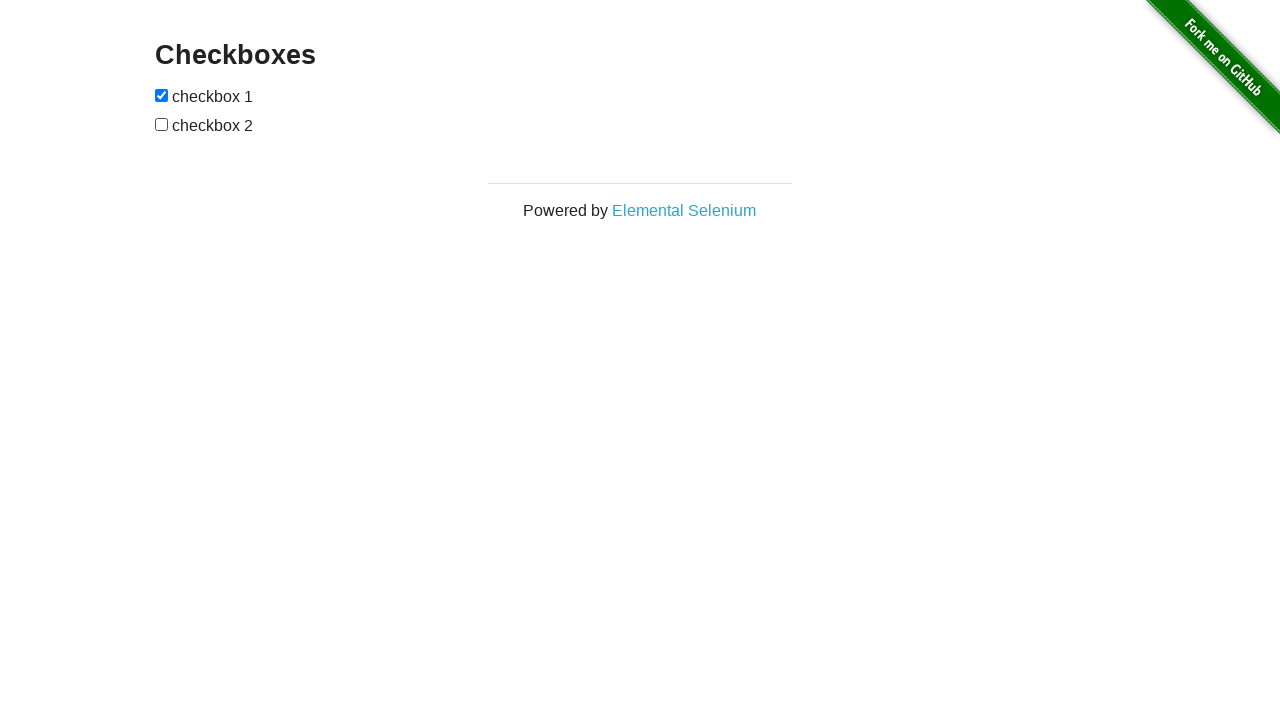

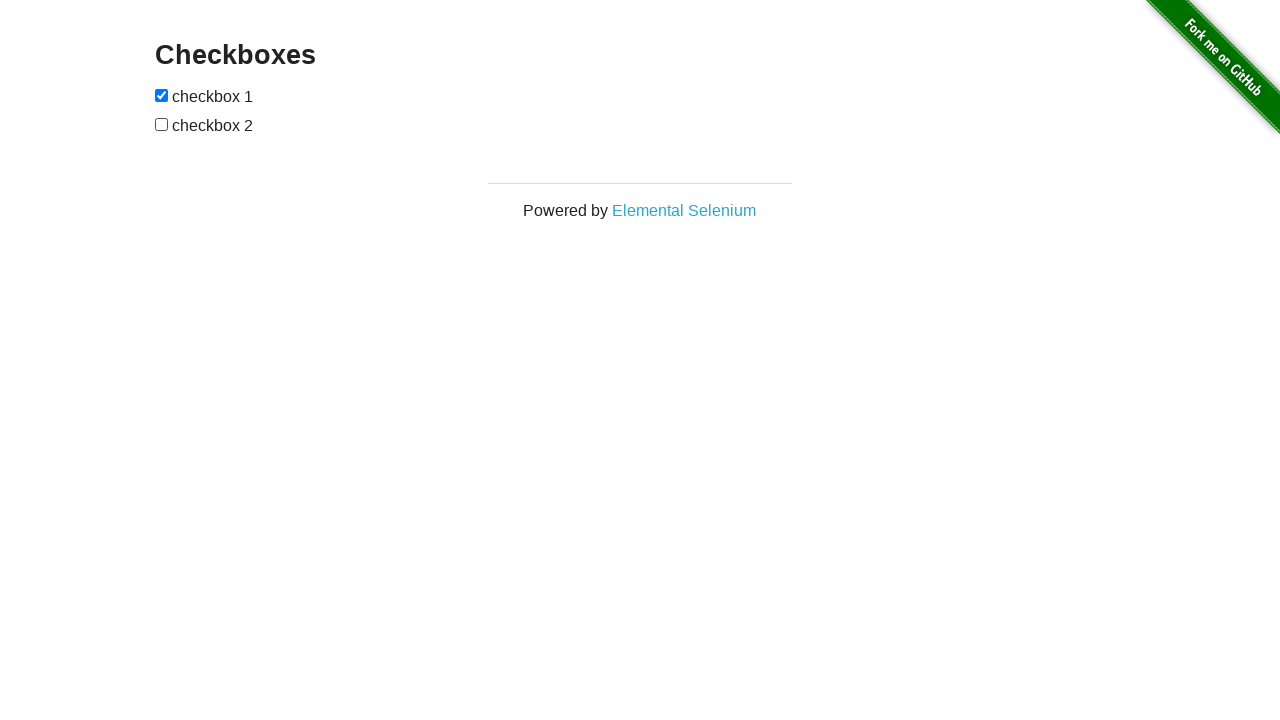